Tests random.org integer generator by filling in parameters (min=0, max=9, total=100) and submitting the form to generate random numbers

Starting URL: http://random.org/integers/

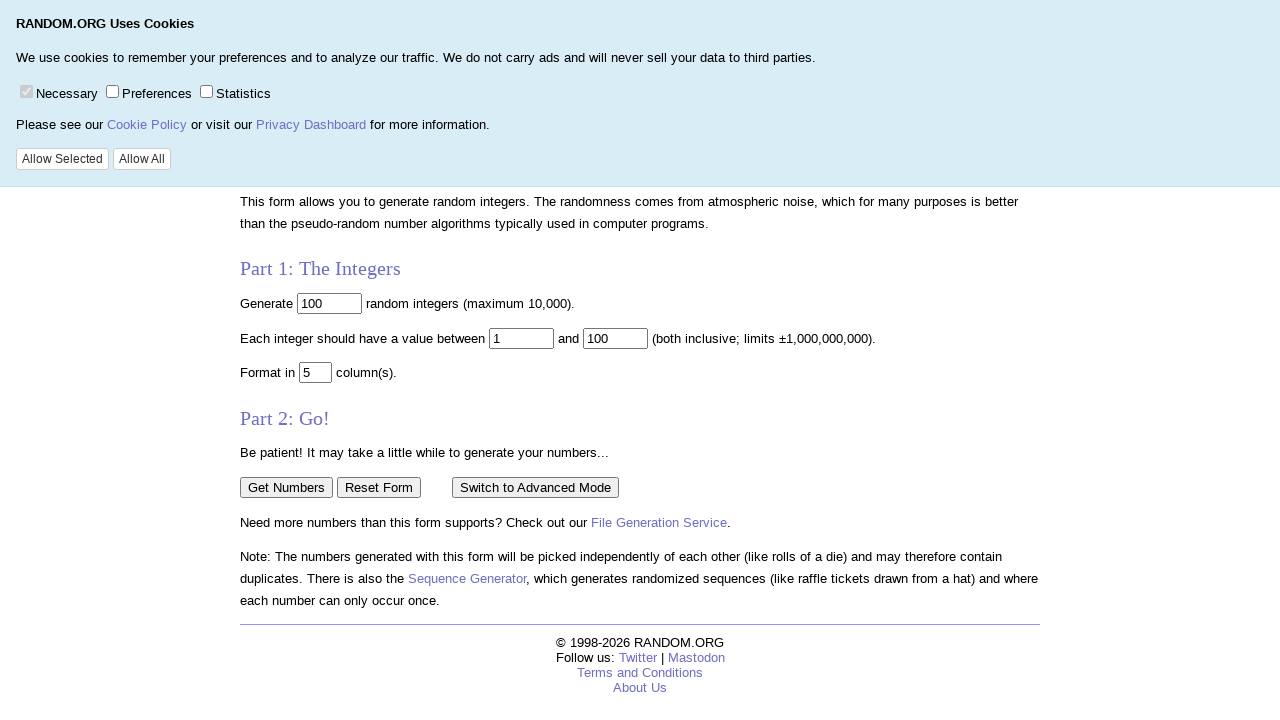

Filled 'num' field with '100' to set total numbers to generate on input[name='num']
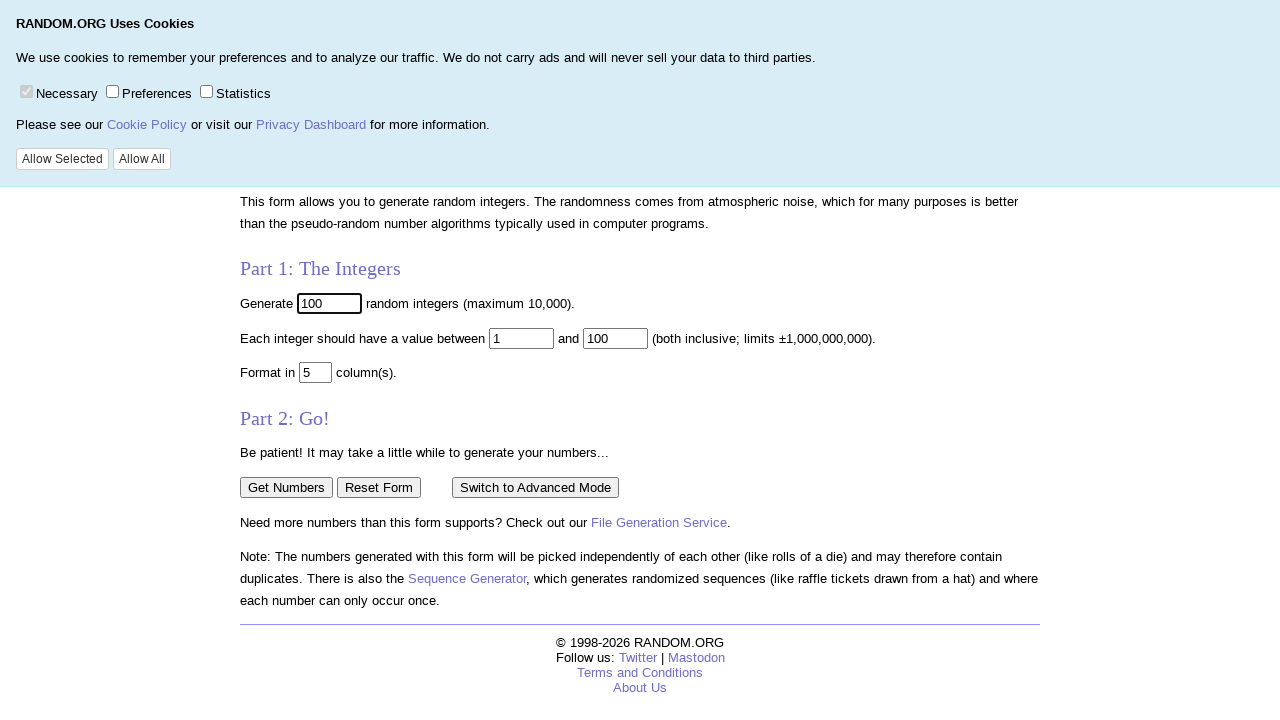

Filled 'min' field with '0' to set minimum value on input[name='min']
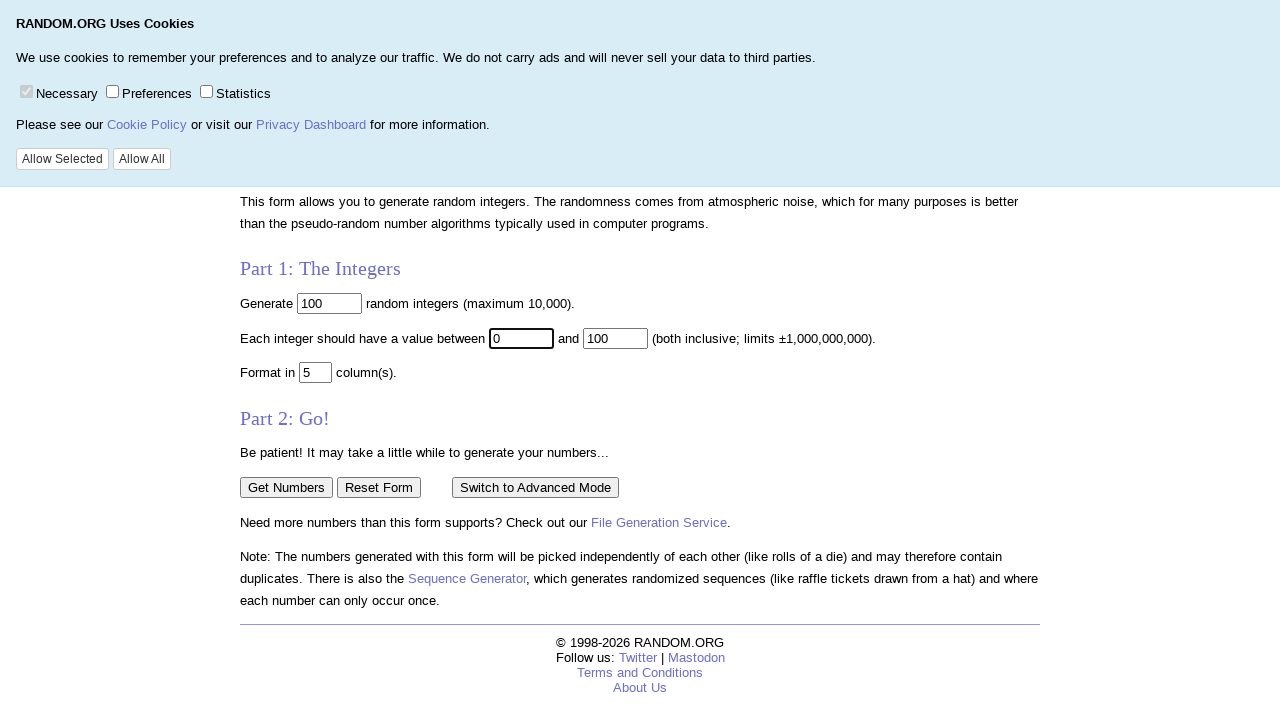

Filled 'max' field with '9' to set maximum value on input[name='max']
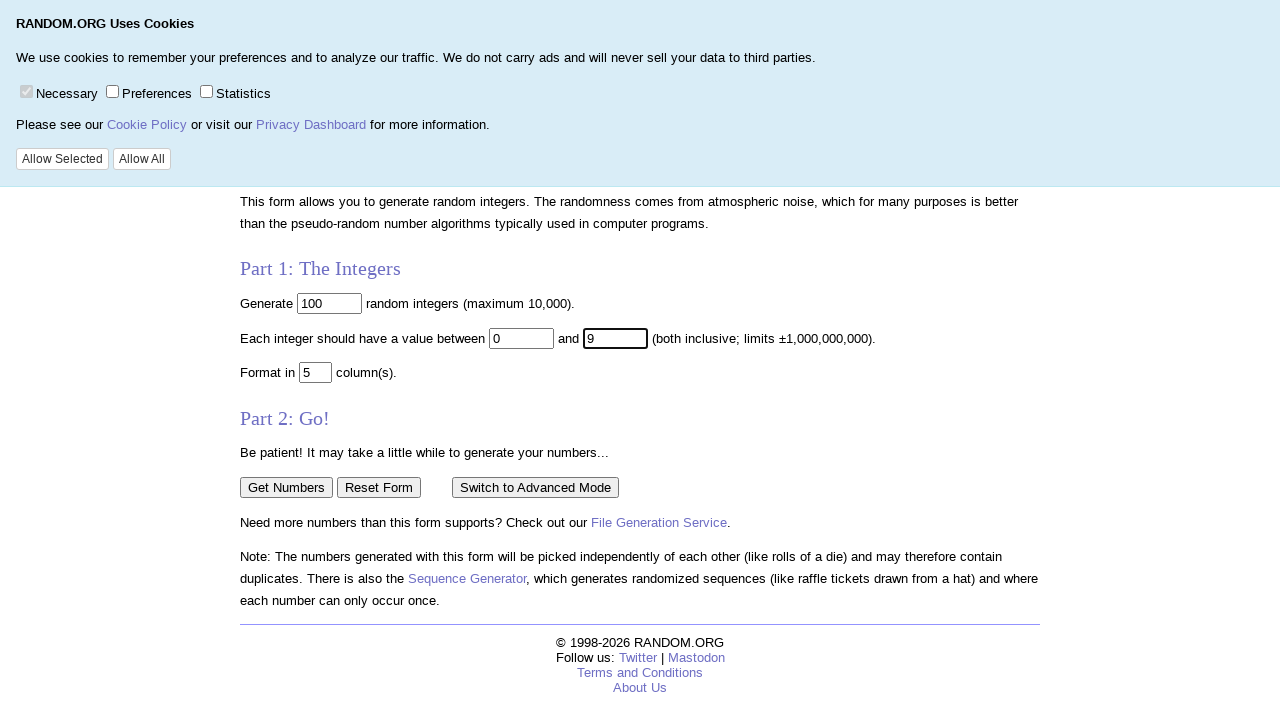

Clicked the 'max' field at (616, 338) on input[name='max']
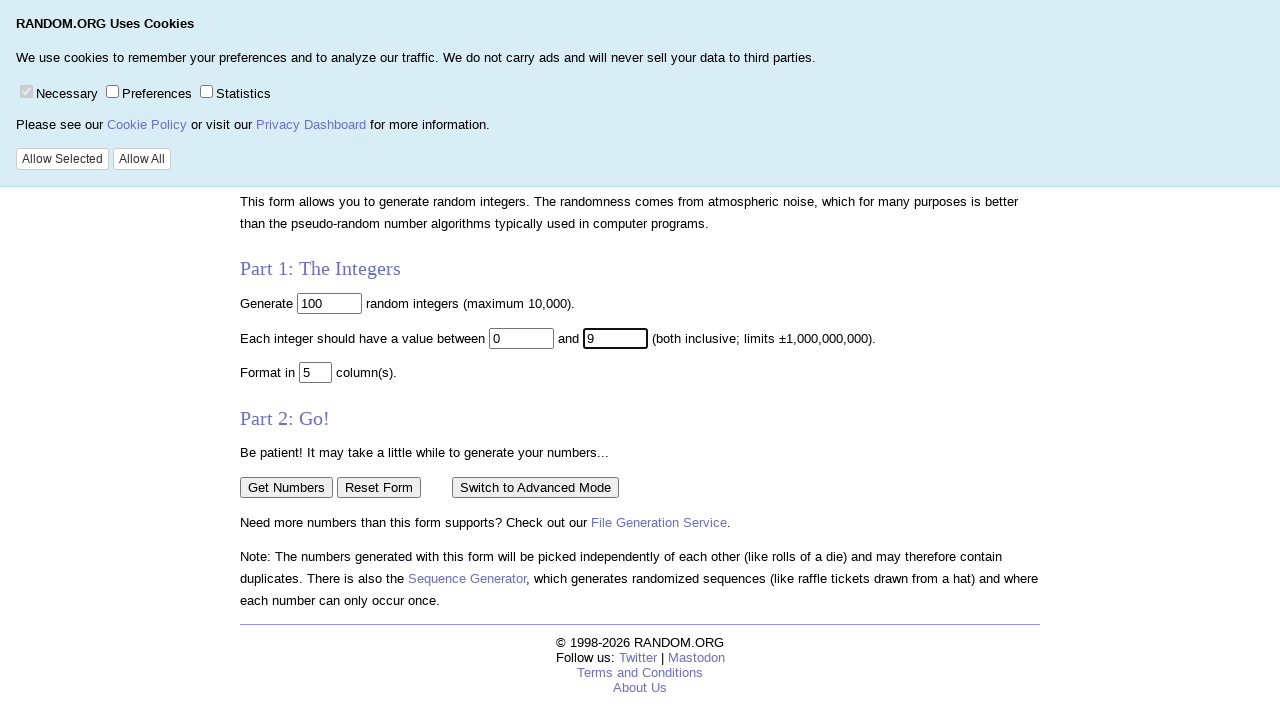

Pressed Enter to submit the form
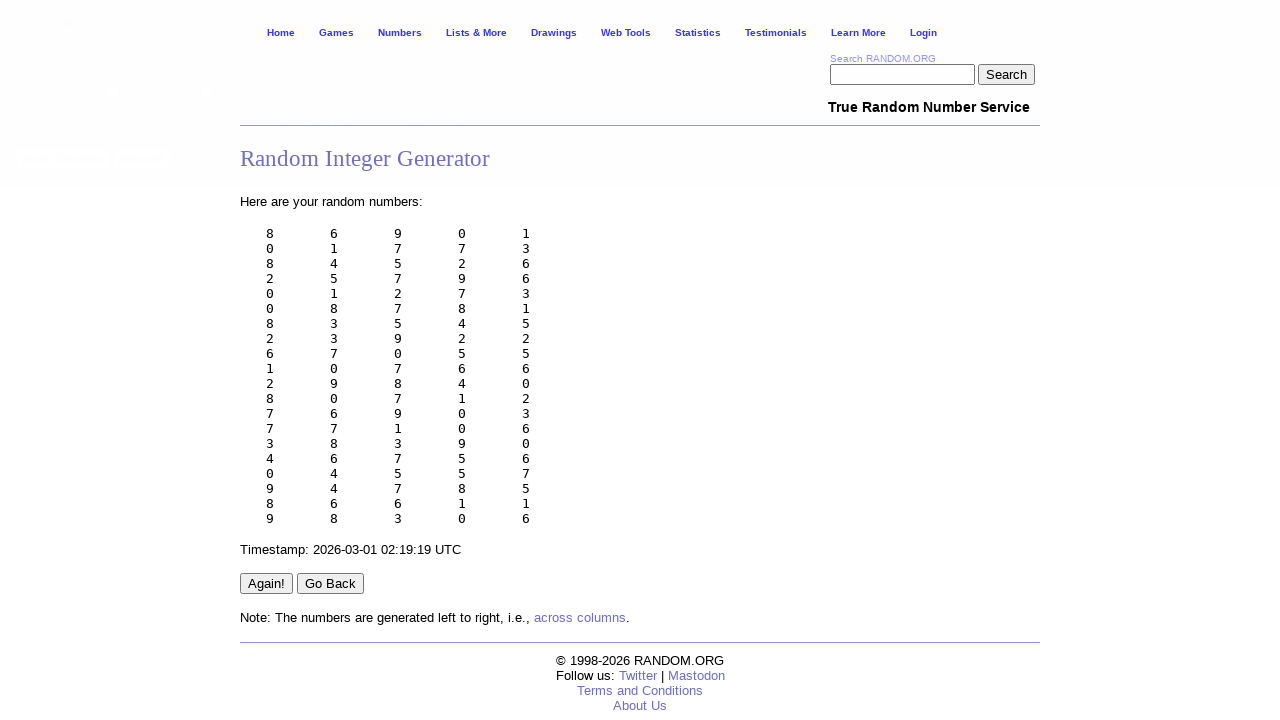

Waited for results to appear in 'pre.data' element
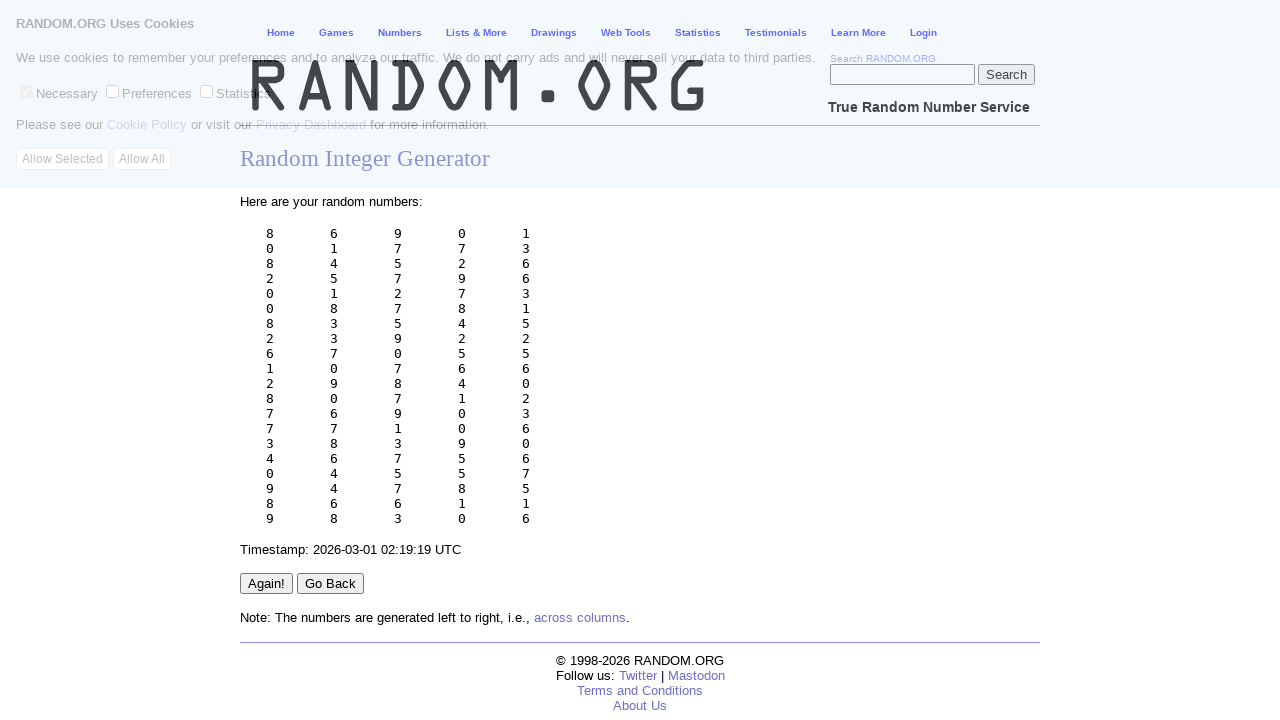

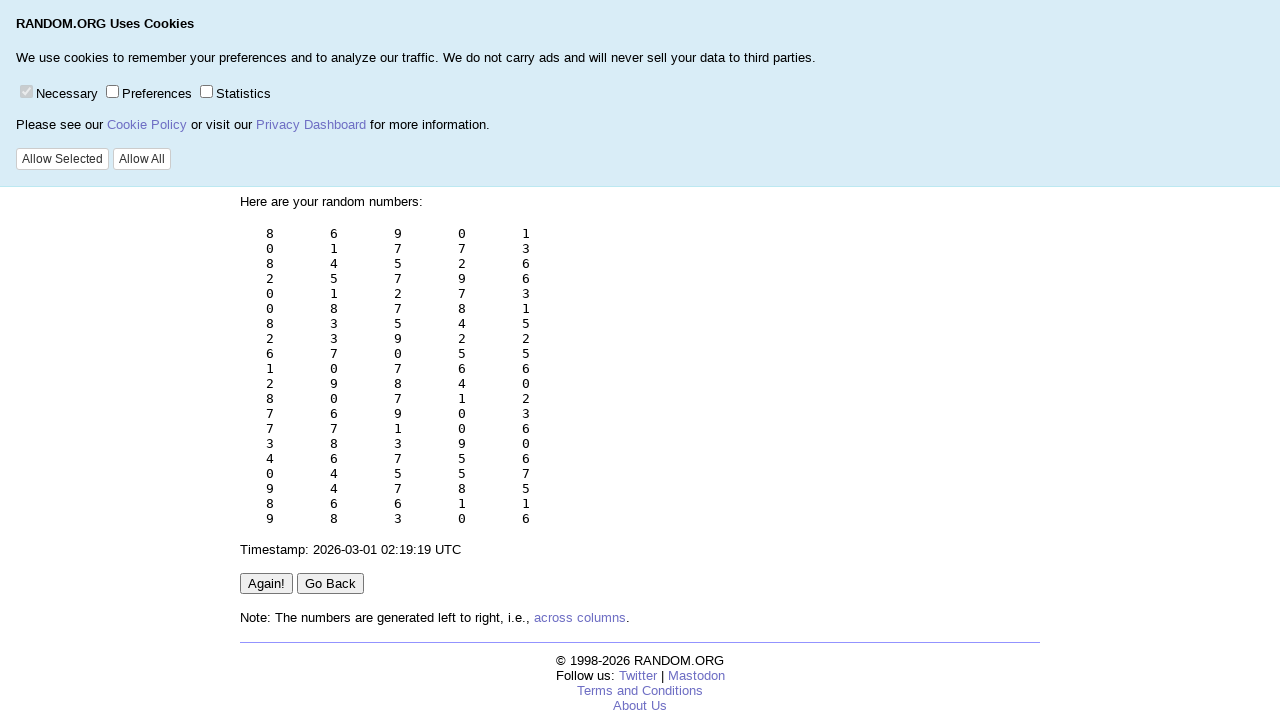